Tests adding a todo item by entering text in the input field and pressing Enter, then verifies the item appears in the list

Starting URL: https://todomvc.com/examples/react/dist/

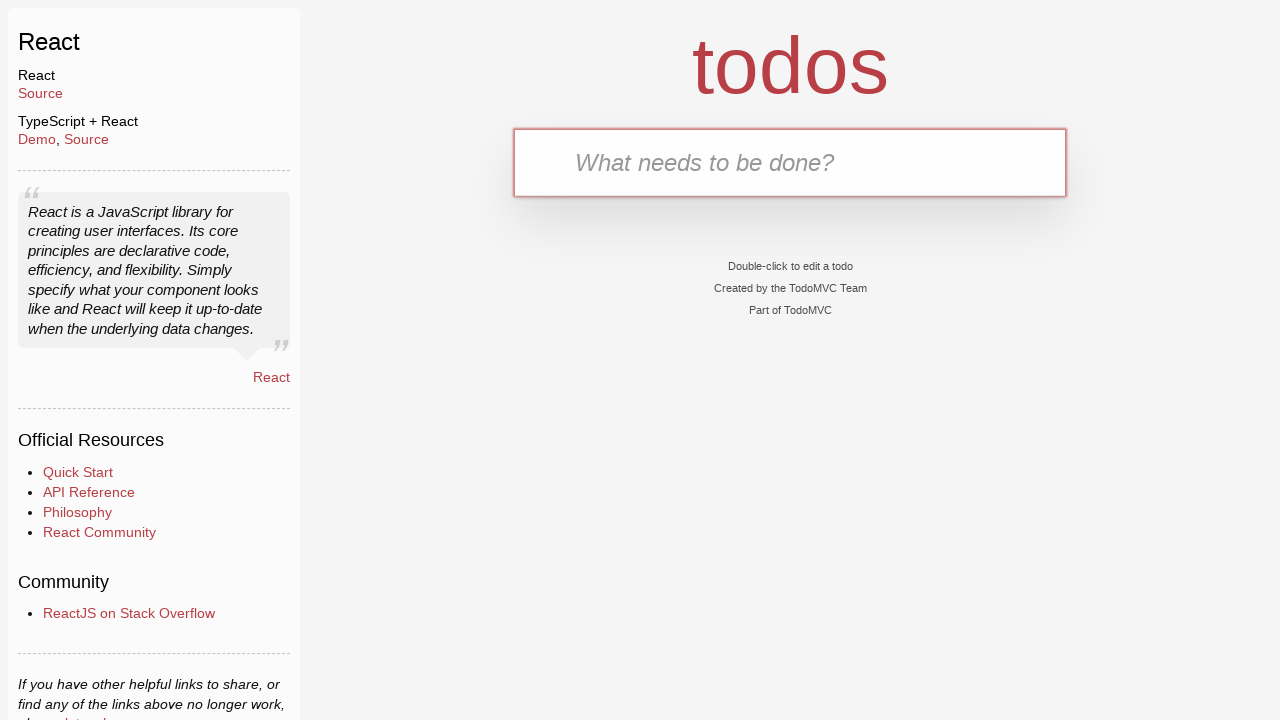

Reloaded the page to start fresh
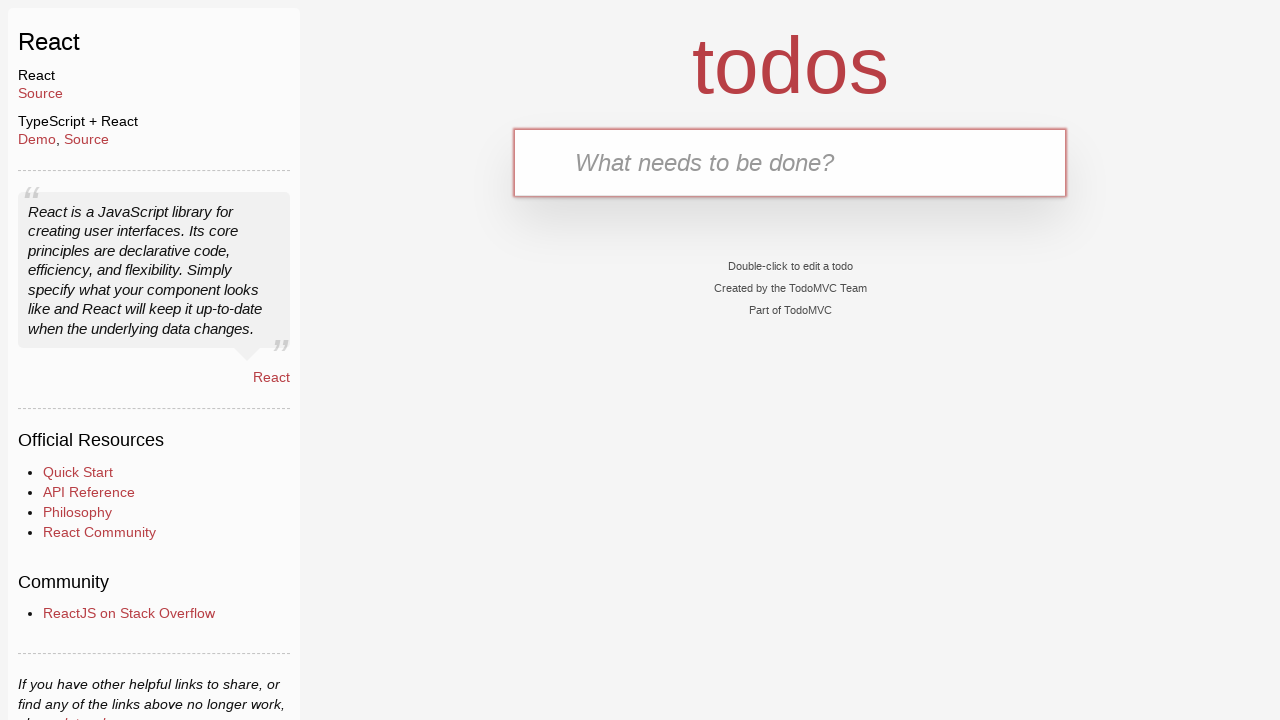

Filled todo input field with 'Item 1' on #todo-input
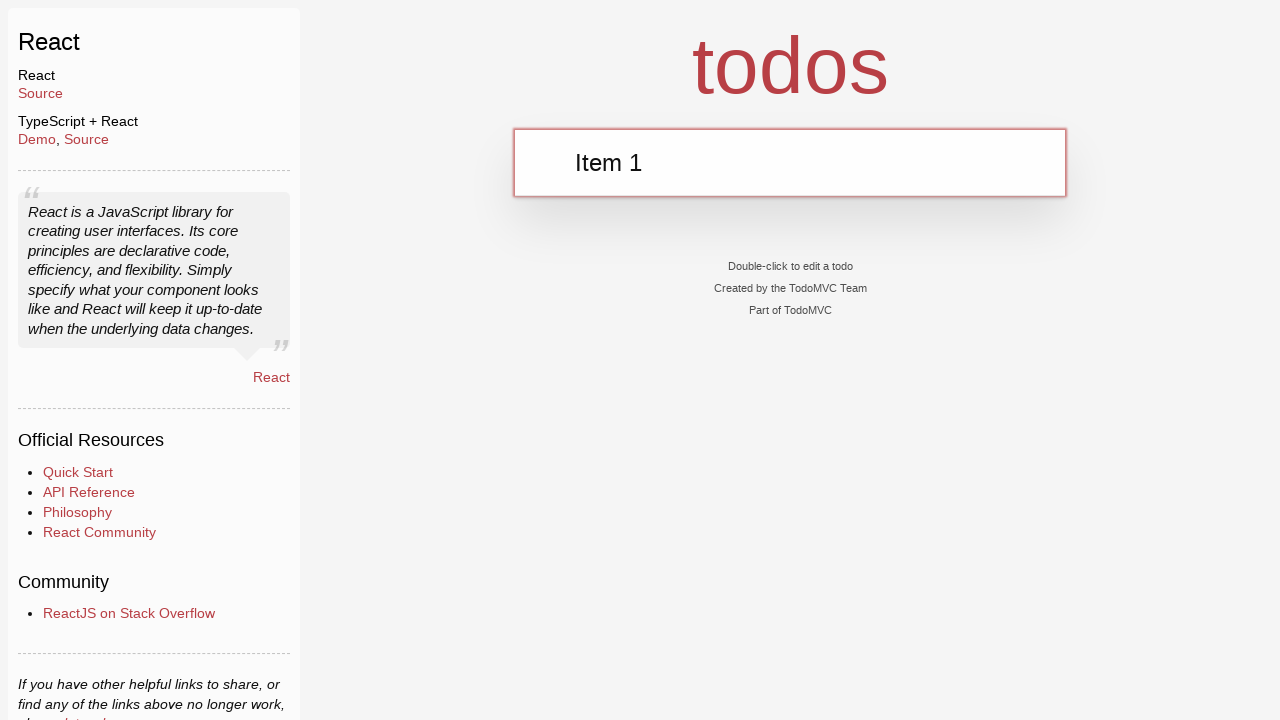

Pressed Enter to submit the todo item on #todo-input
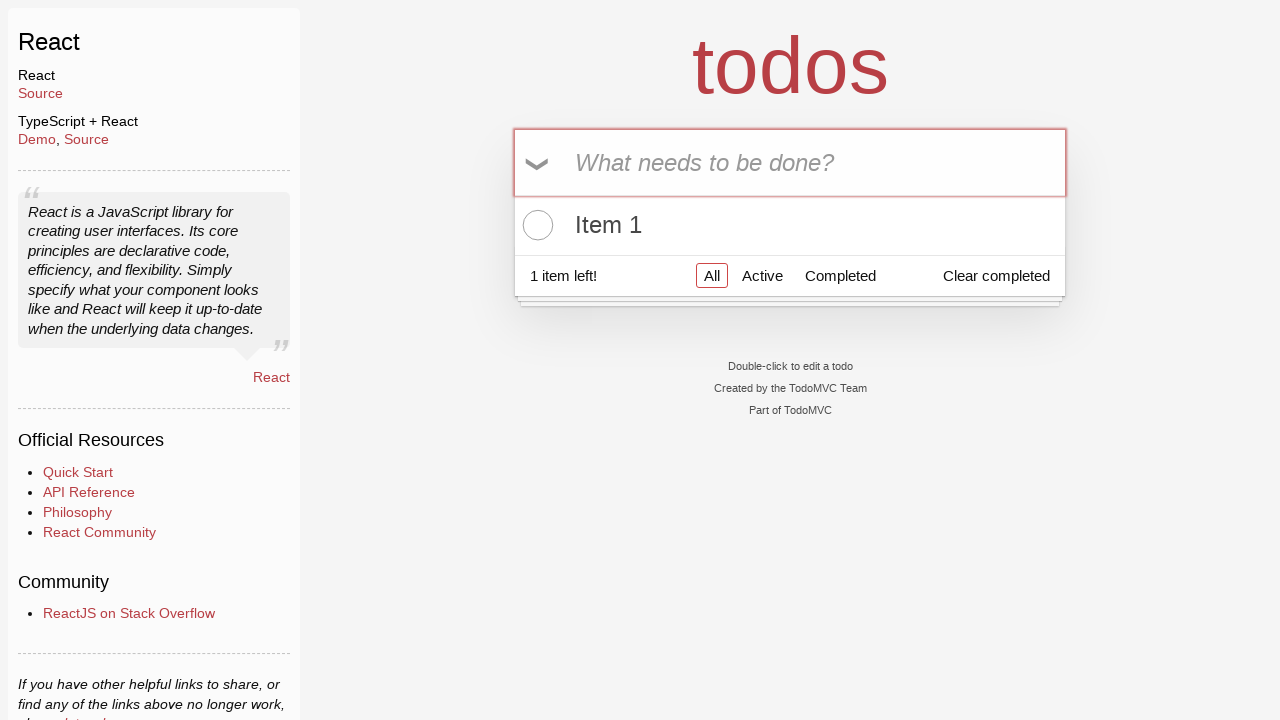

Todo list became visible
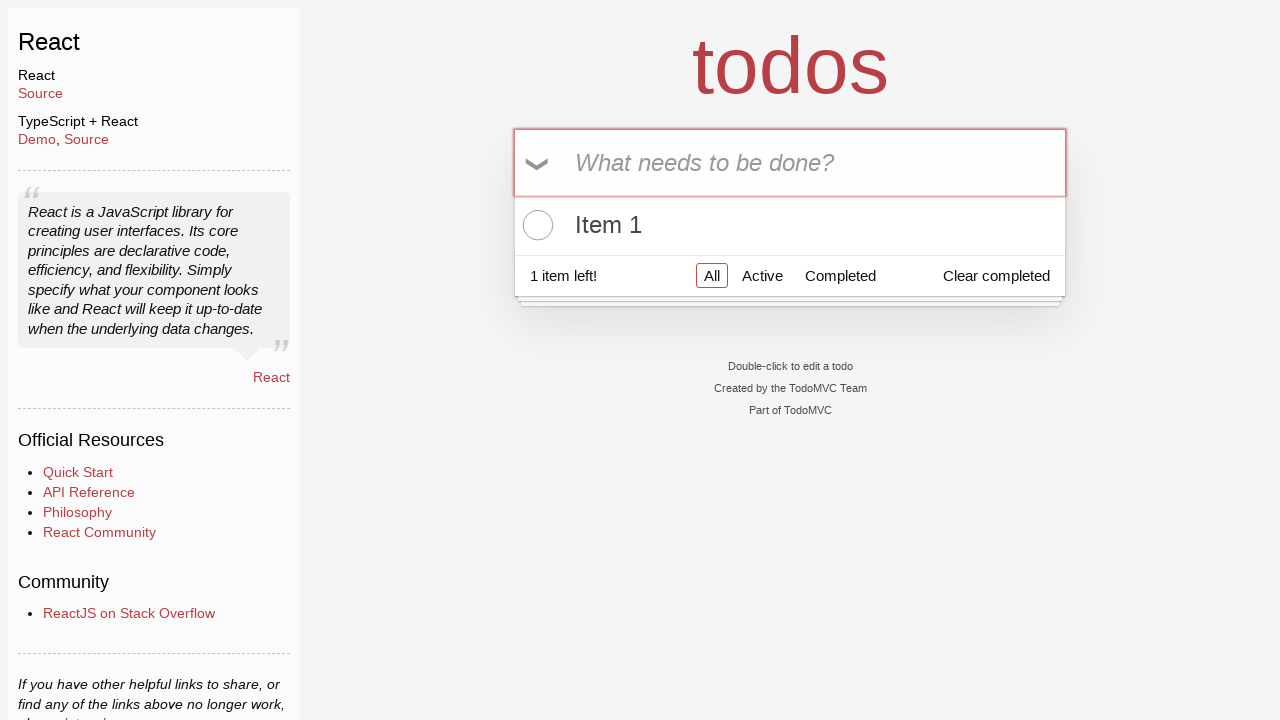

Verified that 'Item 1' appears in the todo list
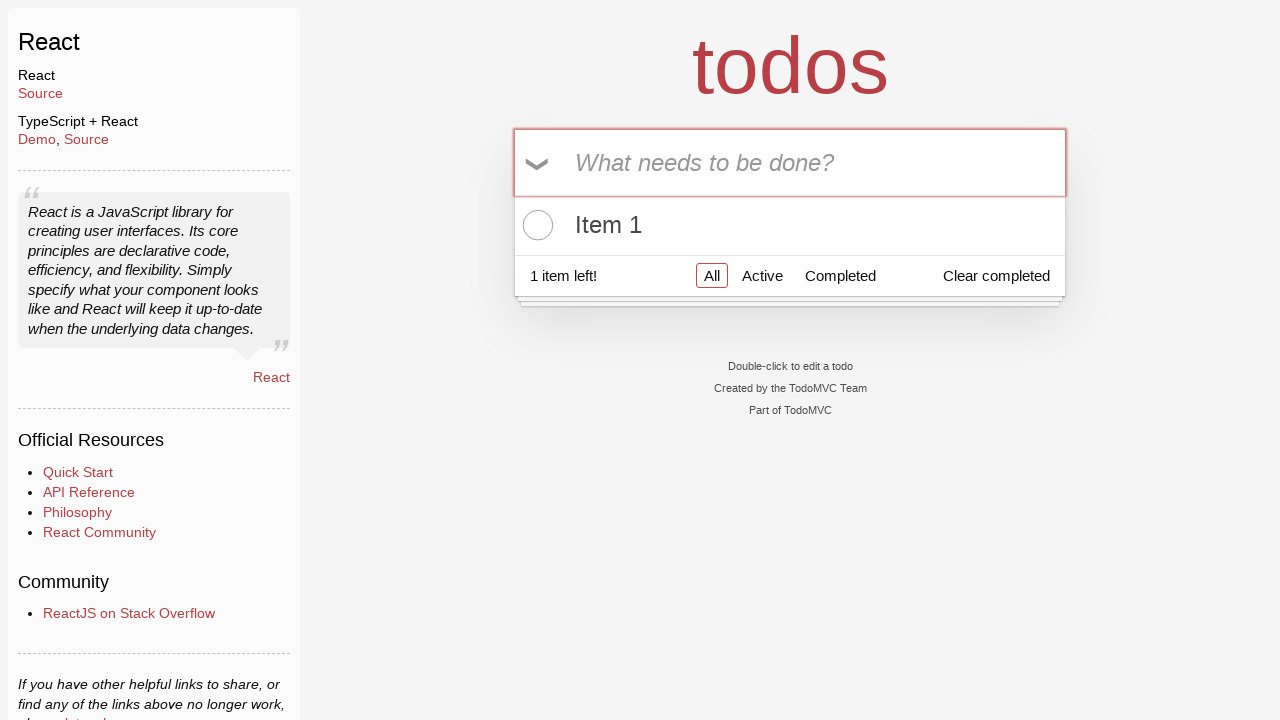

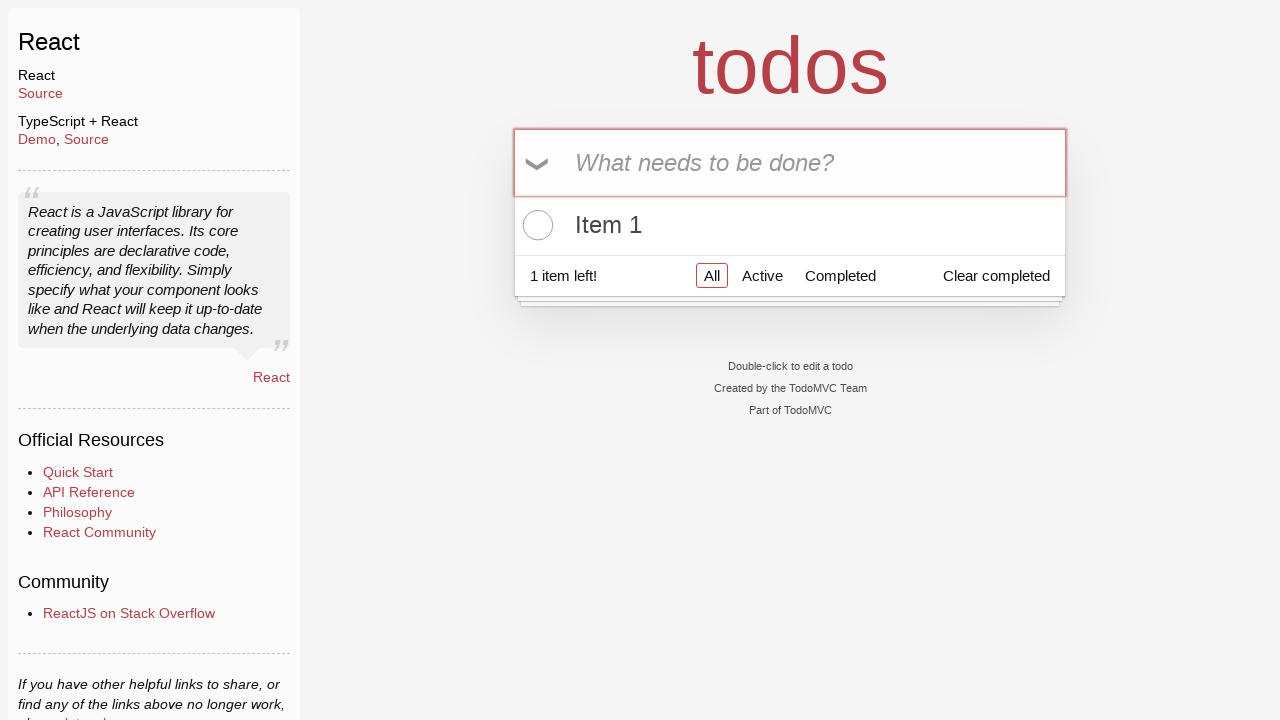